Tests JavaScript alert handling by clicking a button to trigger an alert, accepting it, and verifying the result message is displayed correctly on the page.

Starting URL: http://the-internet.herokuapp.com/javascript_alerts

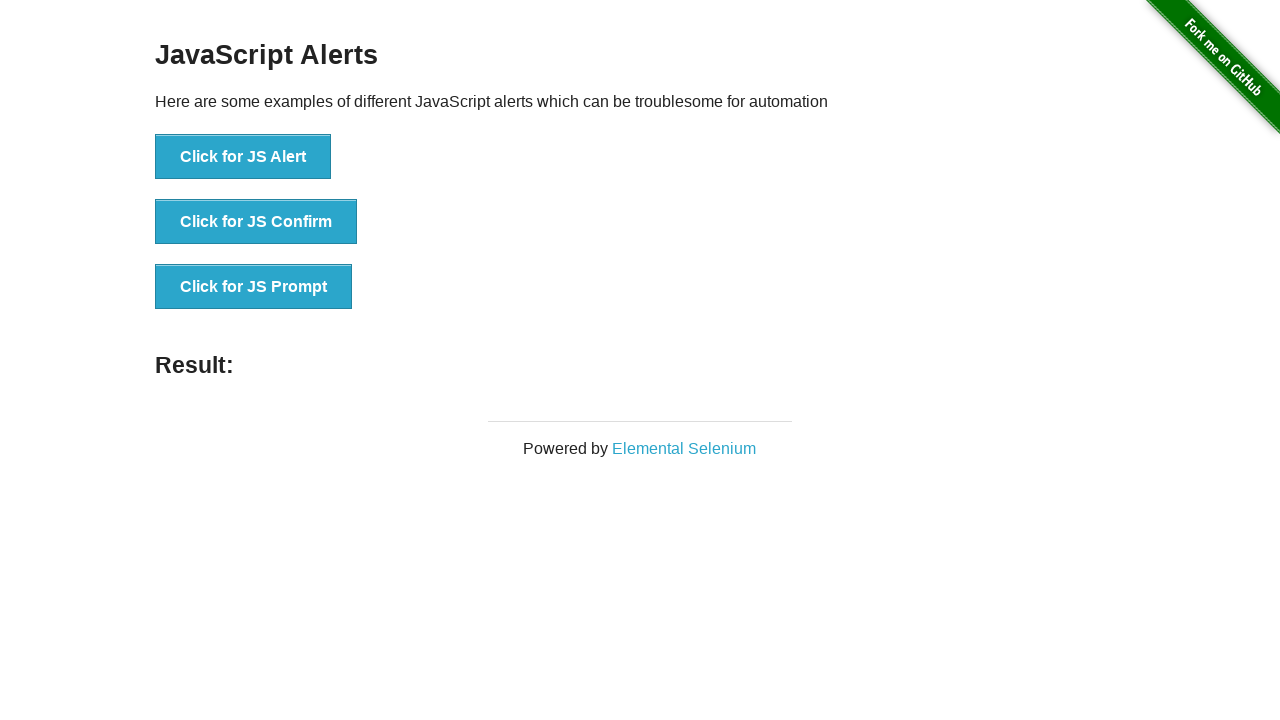

Set up dialog handler to automatically accept alerts
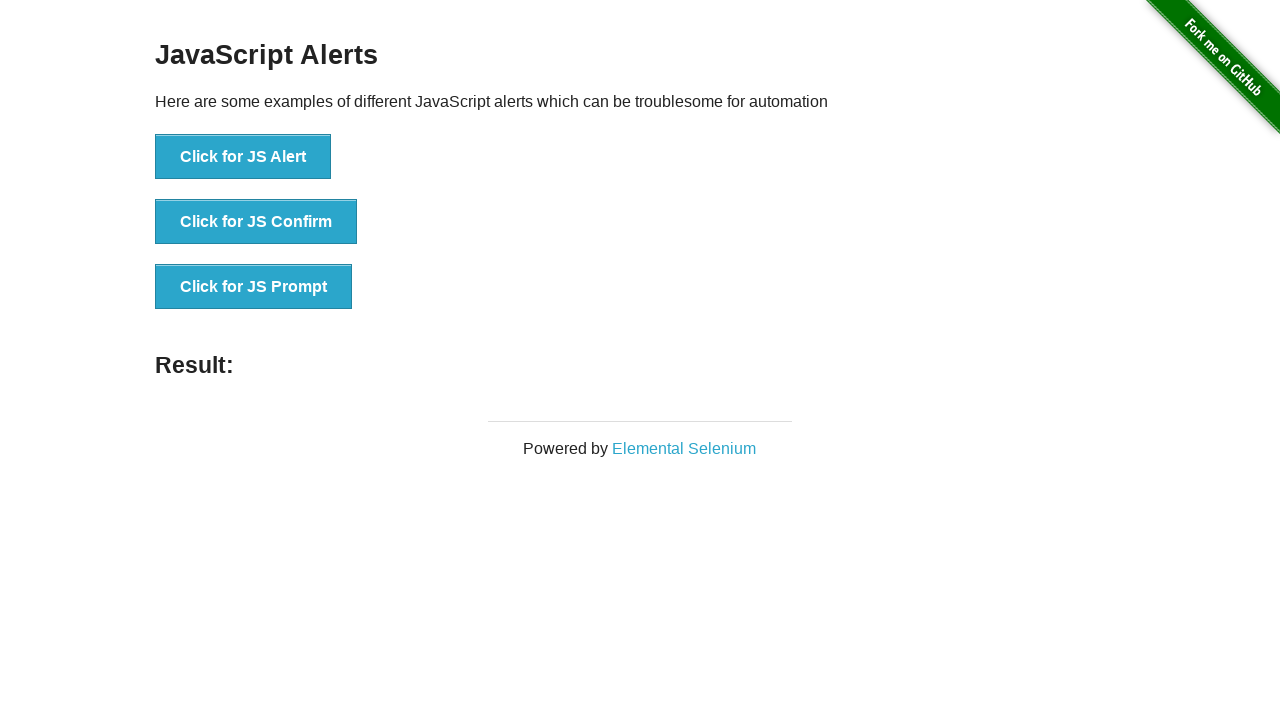

Clicked the first button to trigger JavaScript alert at (243, 157) on ul > li:nth-child(1) > button
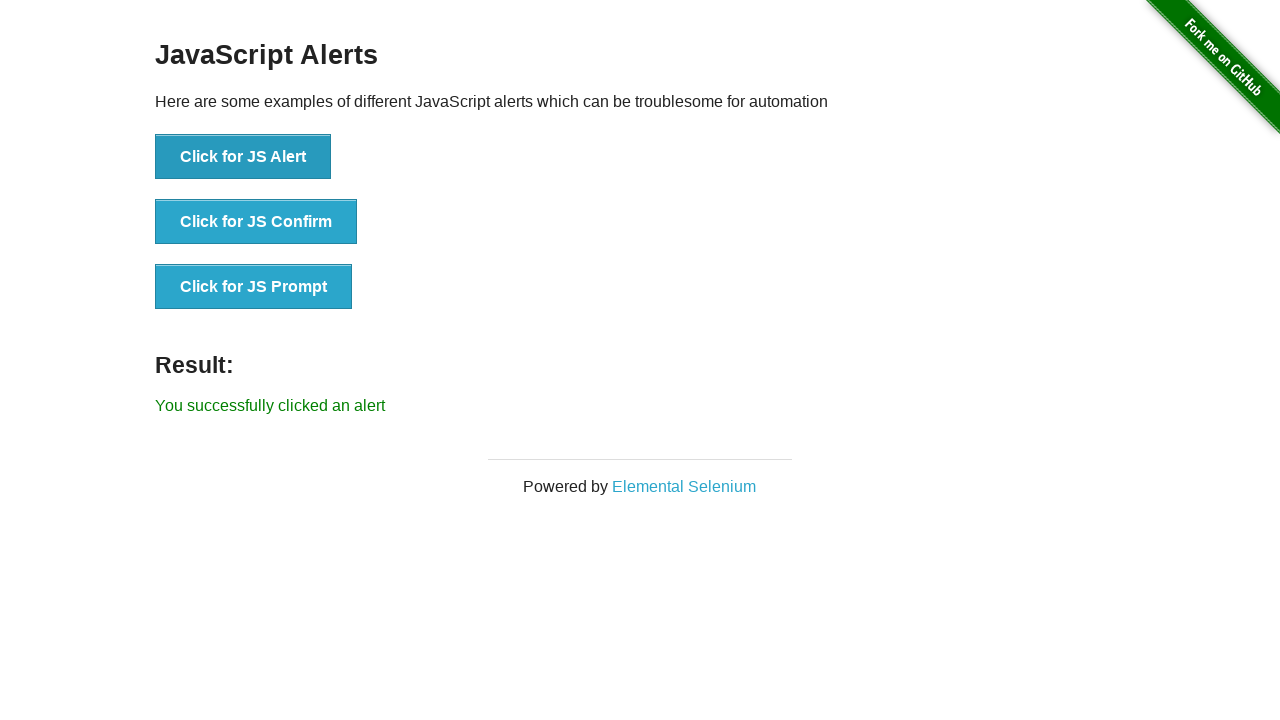

Result element loaded after alert acceptance
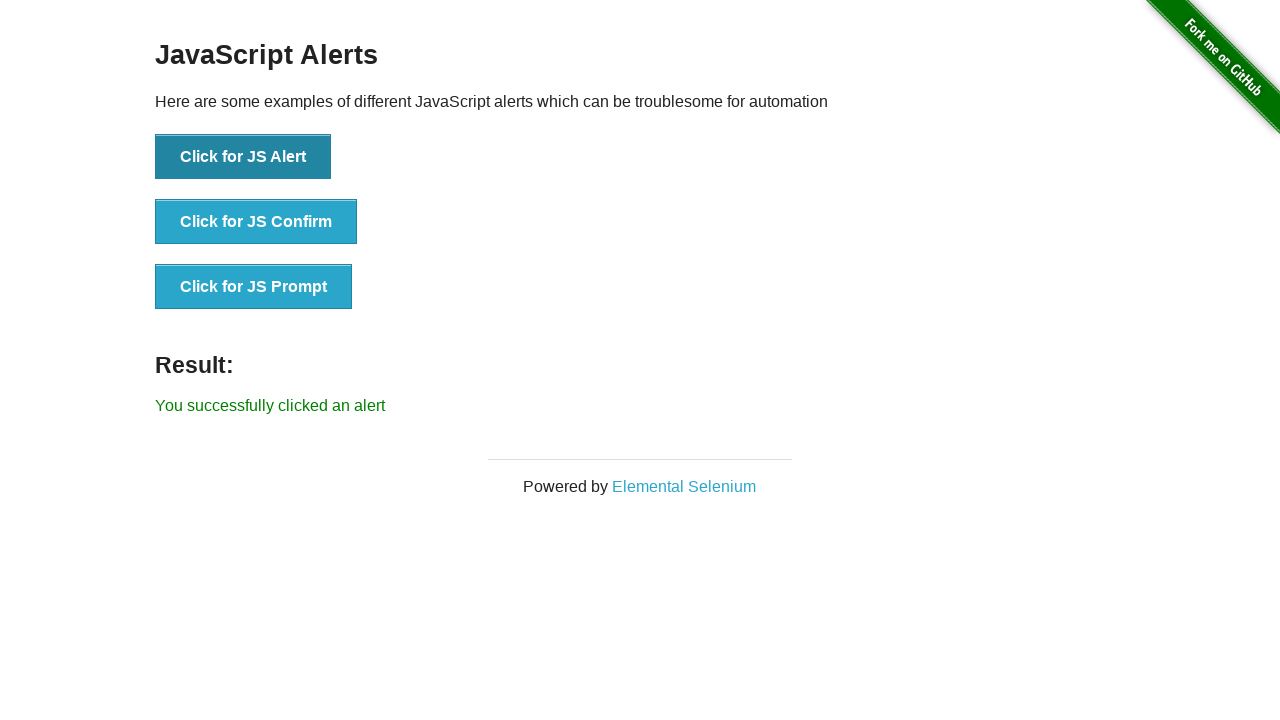

Retrieved result text content
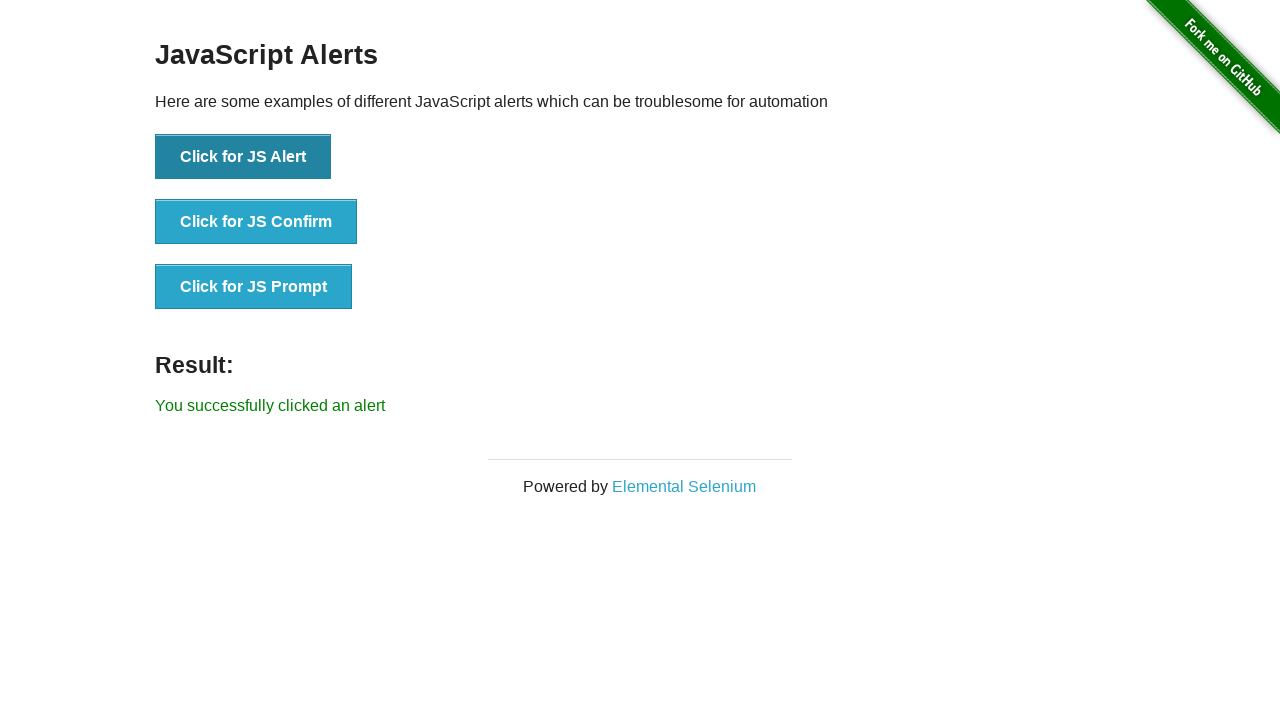

Verified result message is correct: 'You successfully clicked an alert'
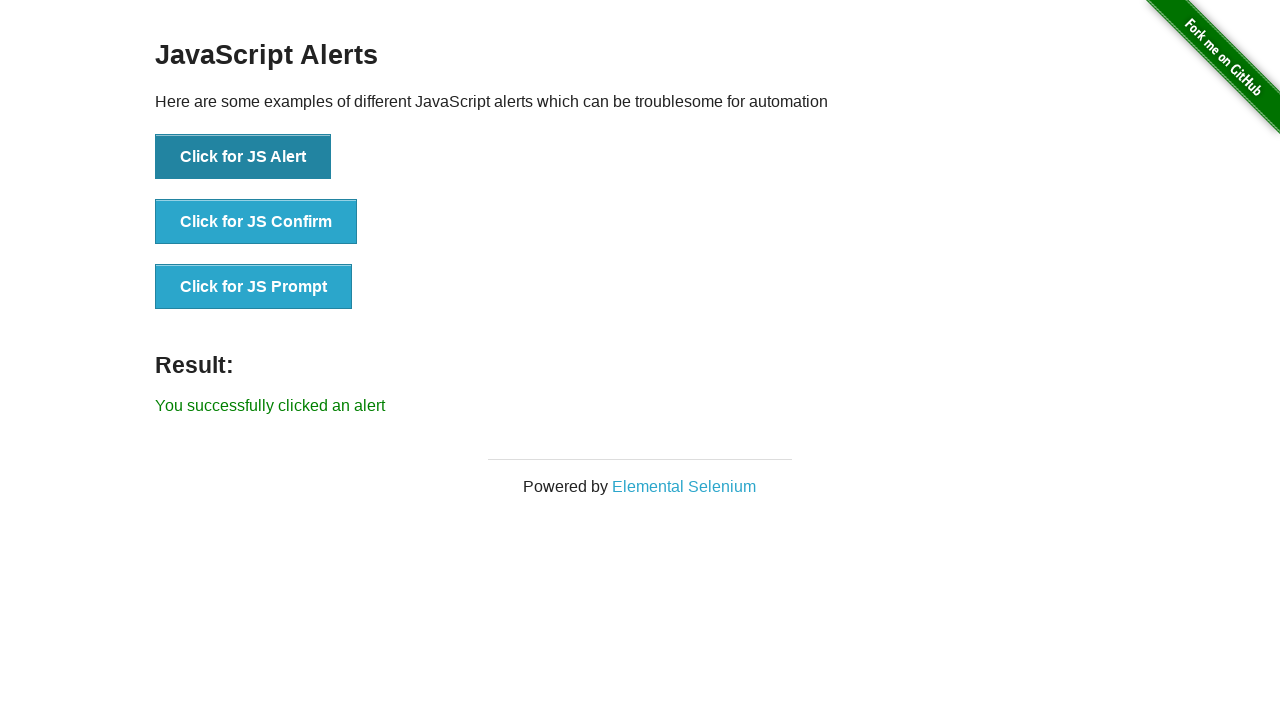

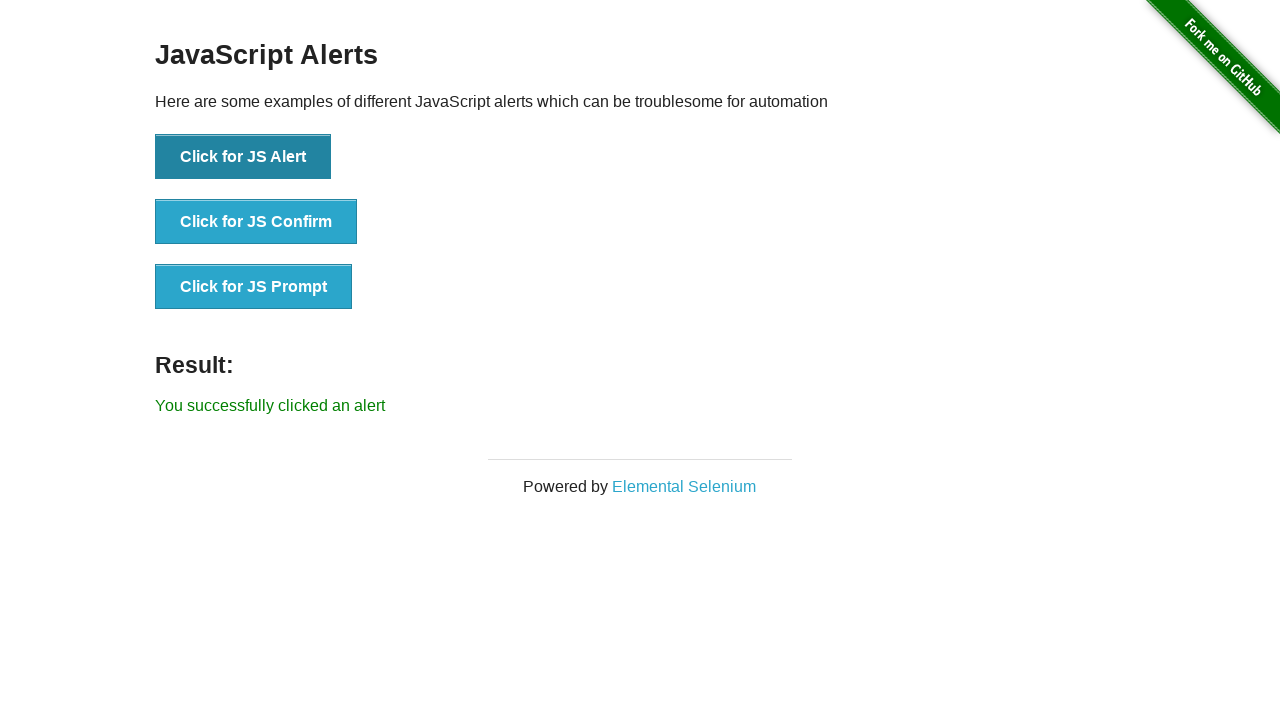